Tests left click functionality by clicking on the 'A/B Testing' link

Starting URL: https://practice.cydeo.com/

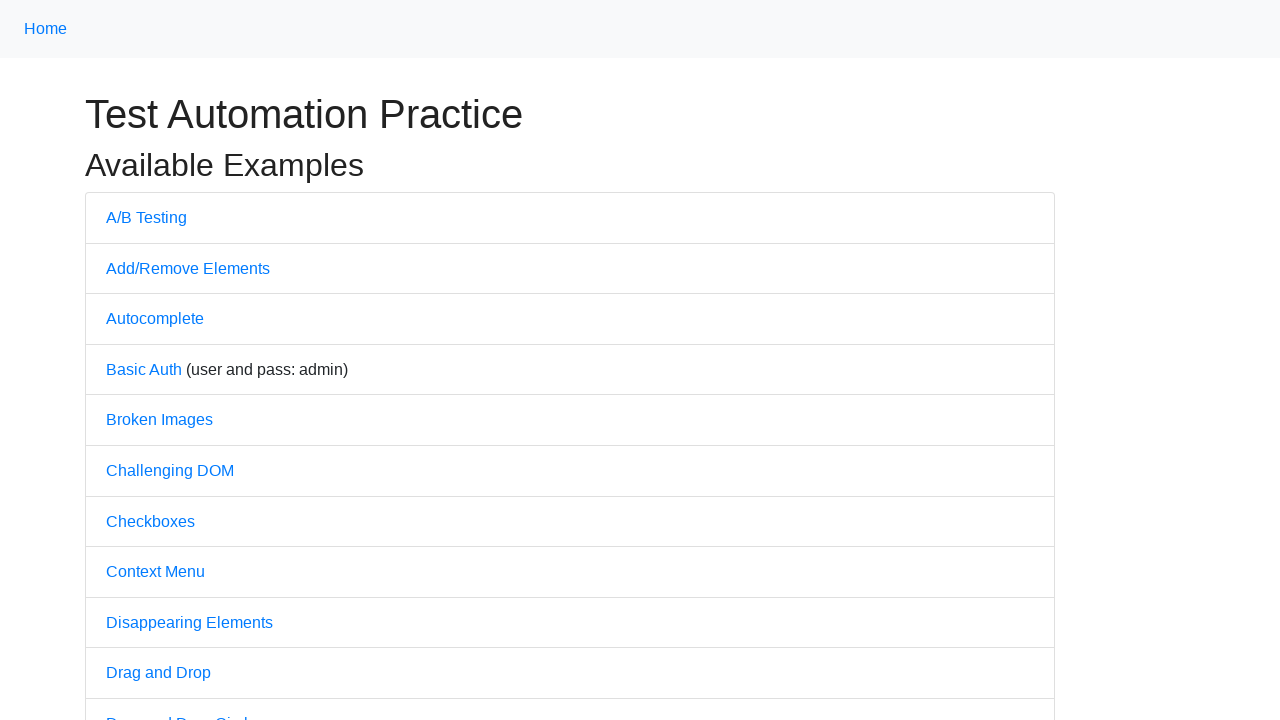

Left clicked on 'A/B Testing' link at (146, 217) on text='A/B Testing'
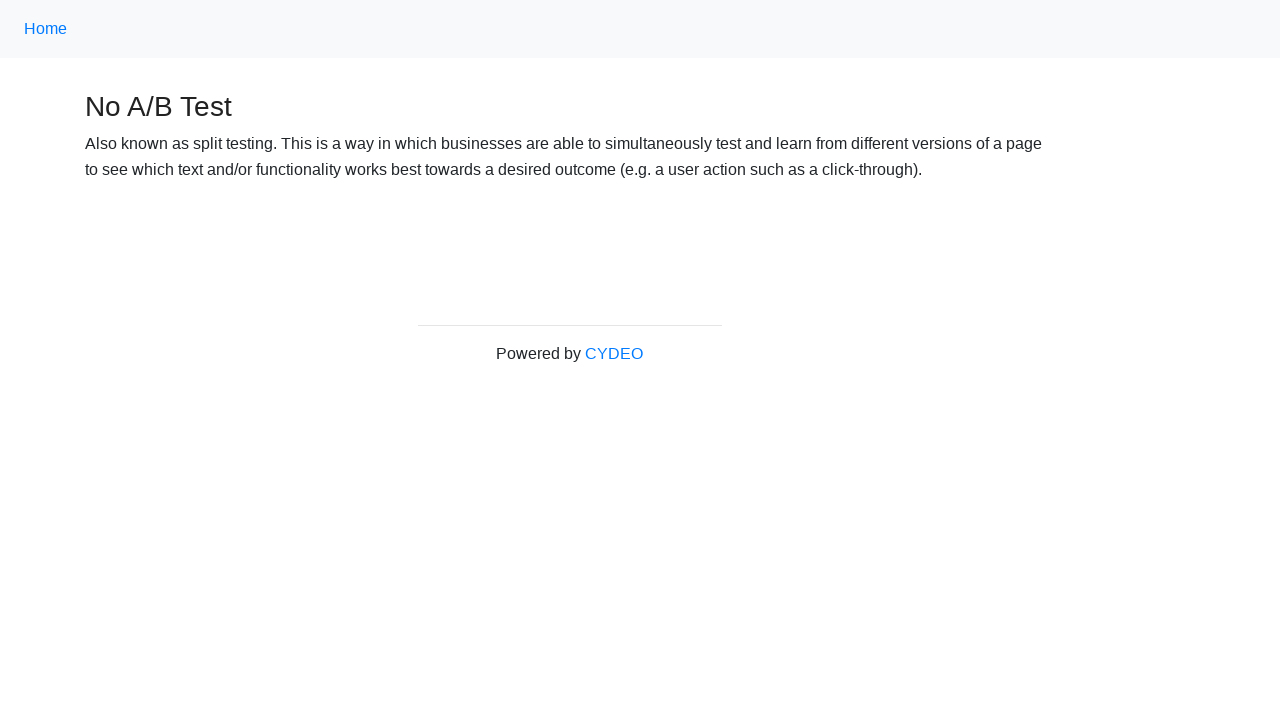

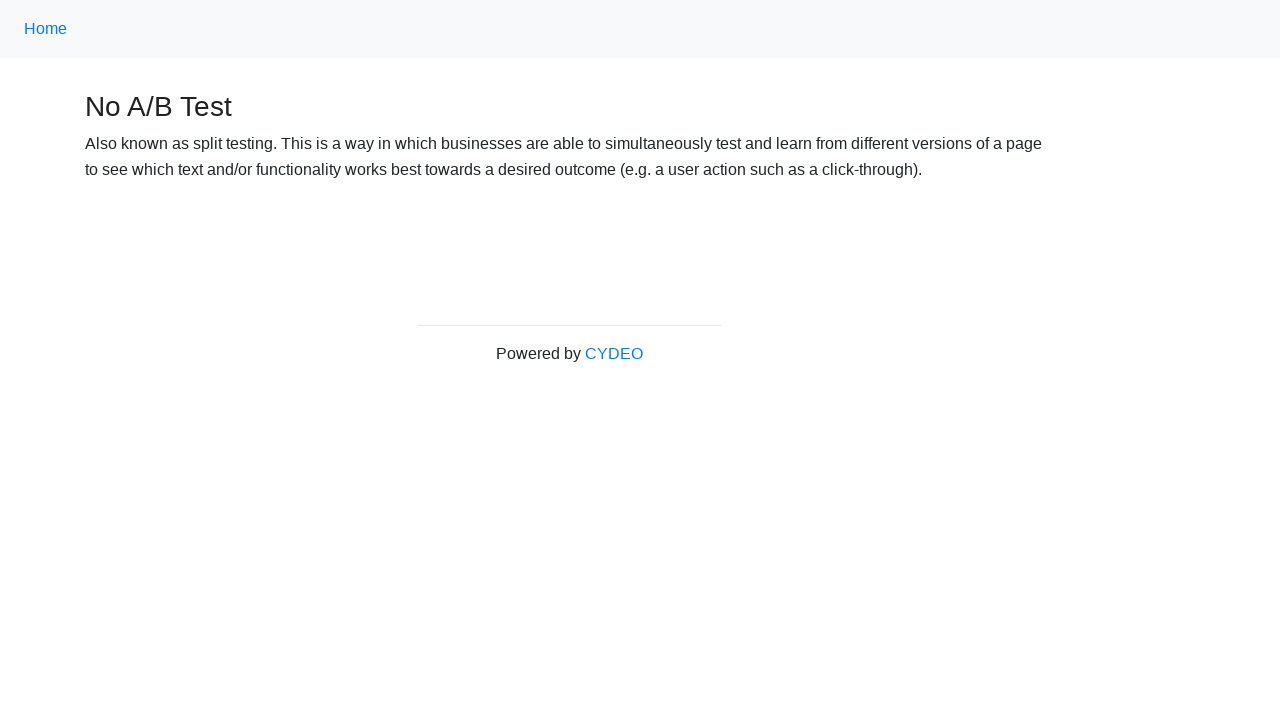